Tests search functionality by typing "ca" in the search field and verifying that products are filtered and displayed

Starting URL: https://rahulshettyacademy.com/seleniumPractise/

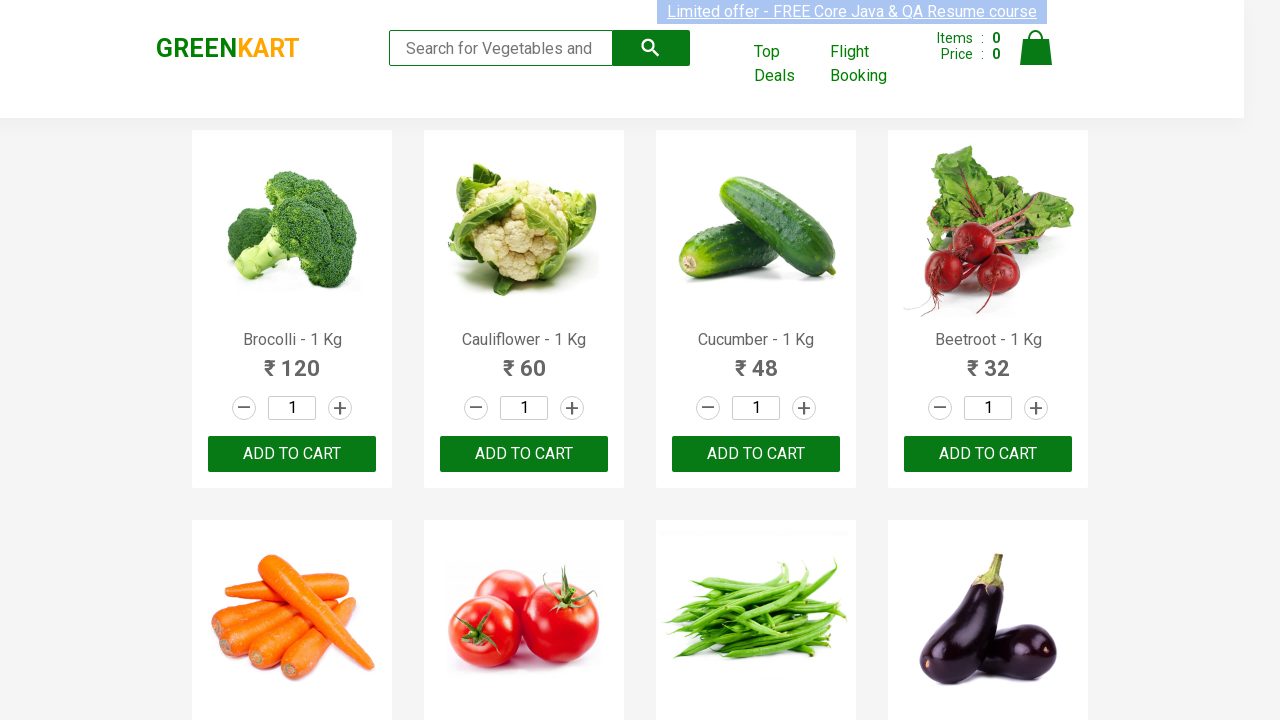

Typed 'ca' in the search keyword input field on .search-keyword
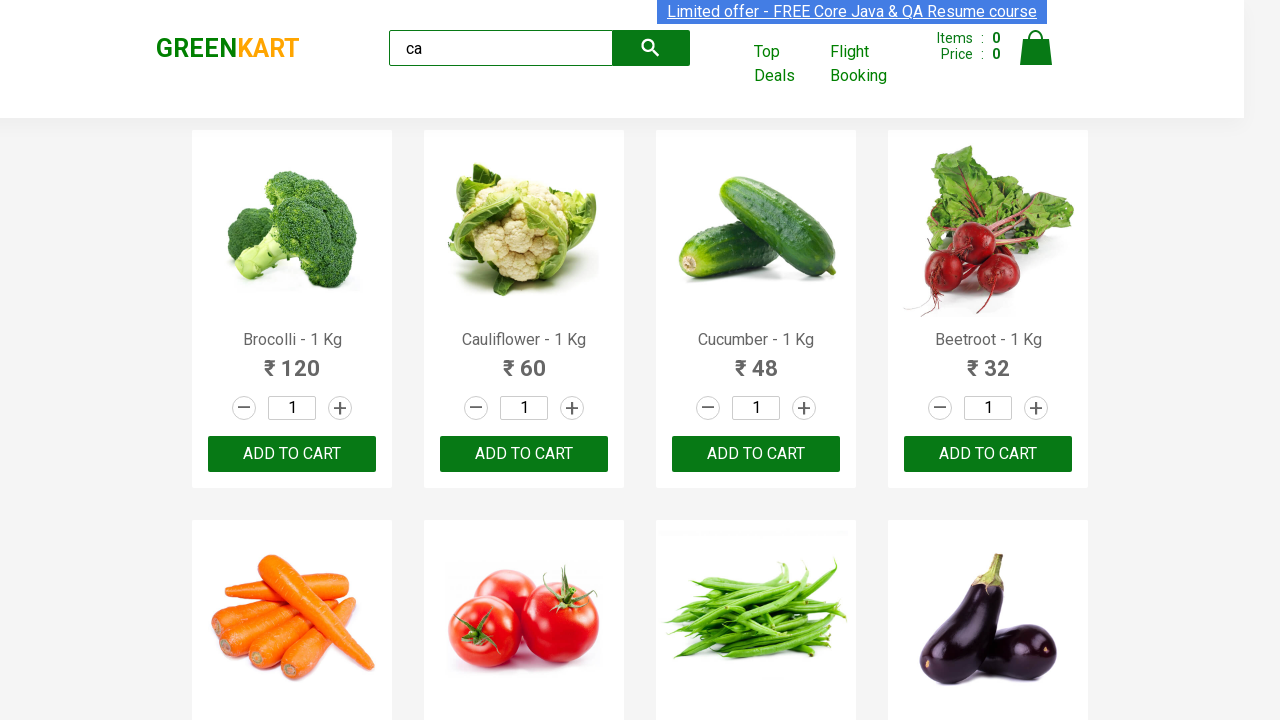

Products filtered and displayed based on search term 'ca'
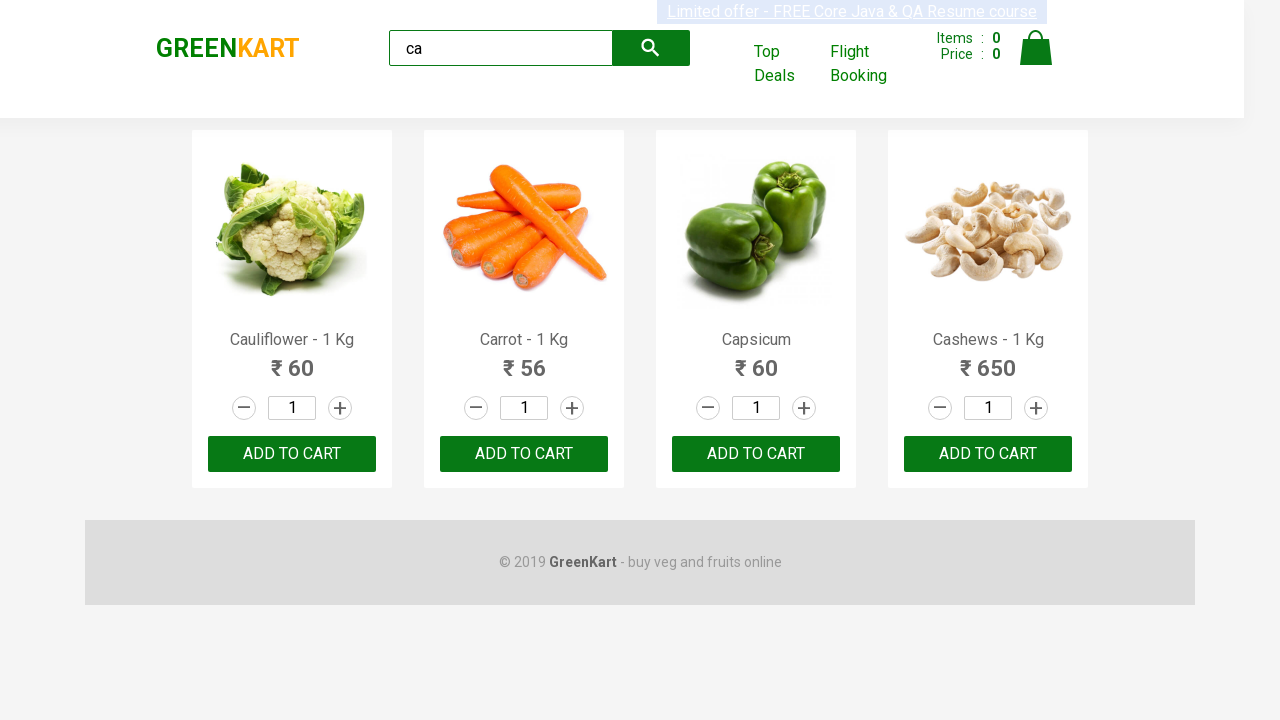

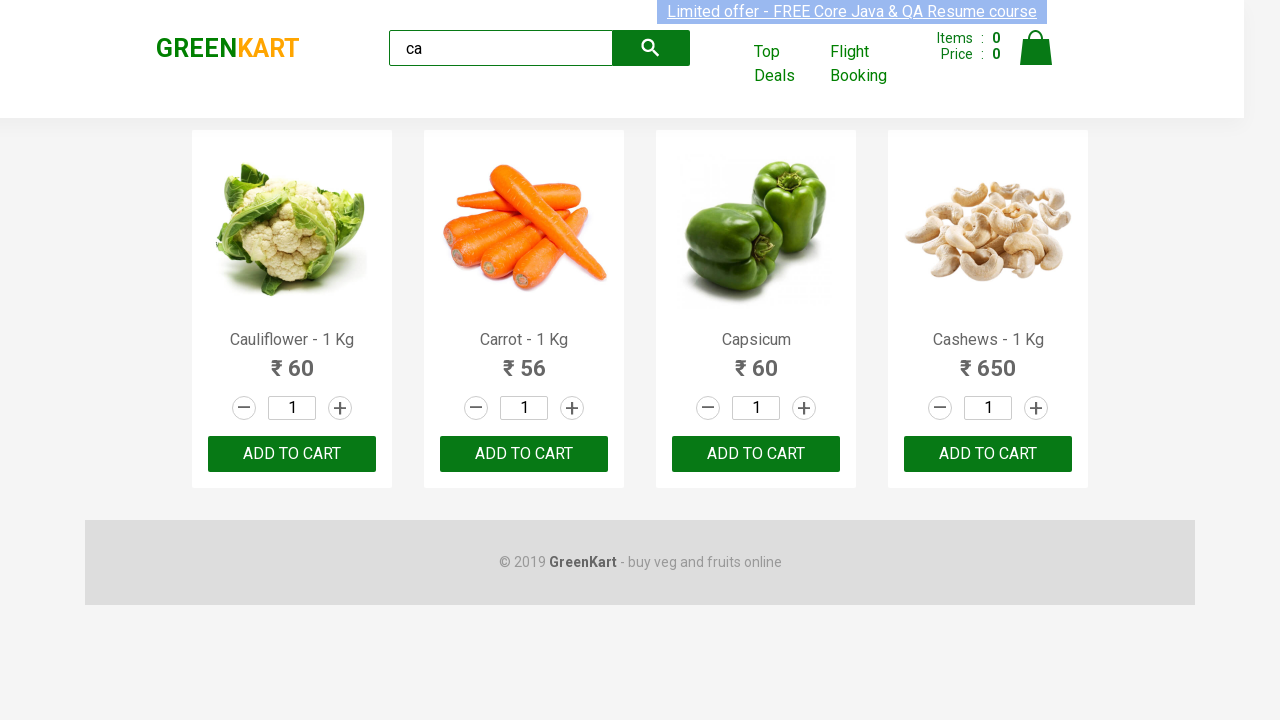